Scrolls the page to bring a specific element into view using JavaScript

Starting URL: https://www.w3schools.com/

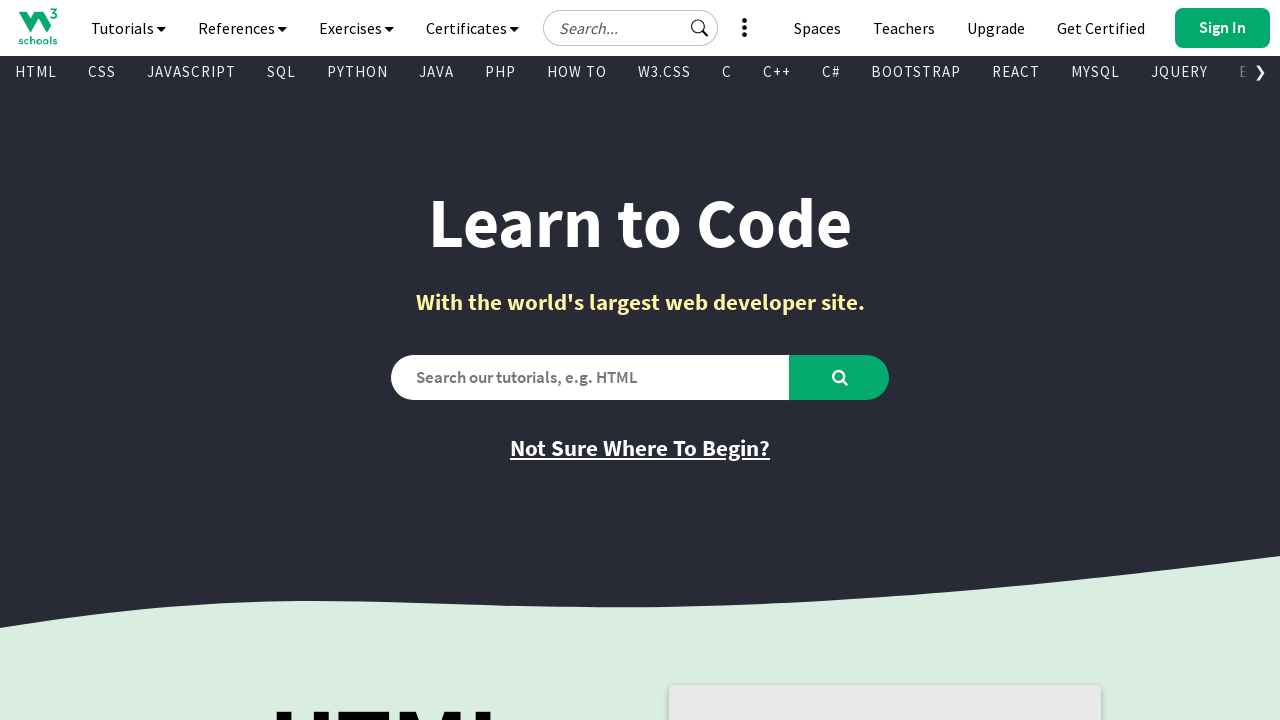

Waited 3 seconds before scrolling
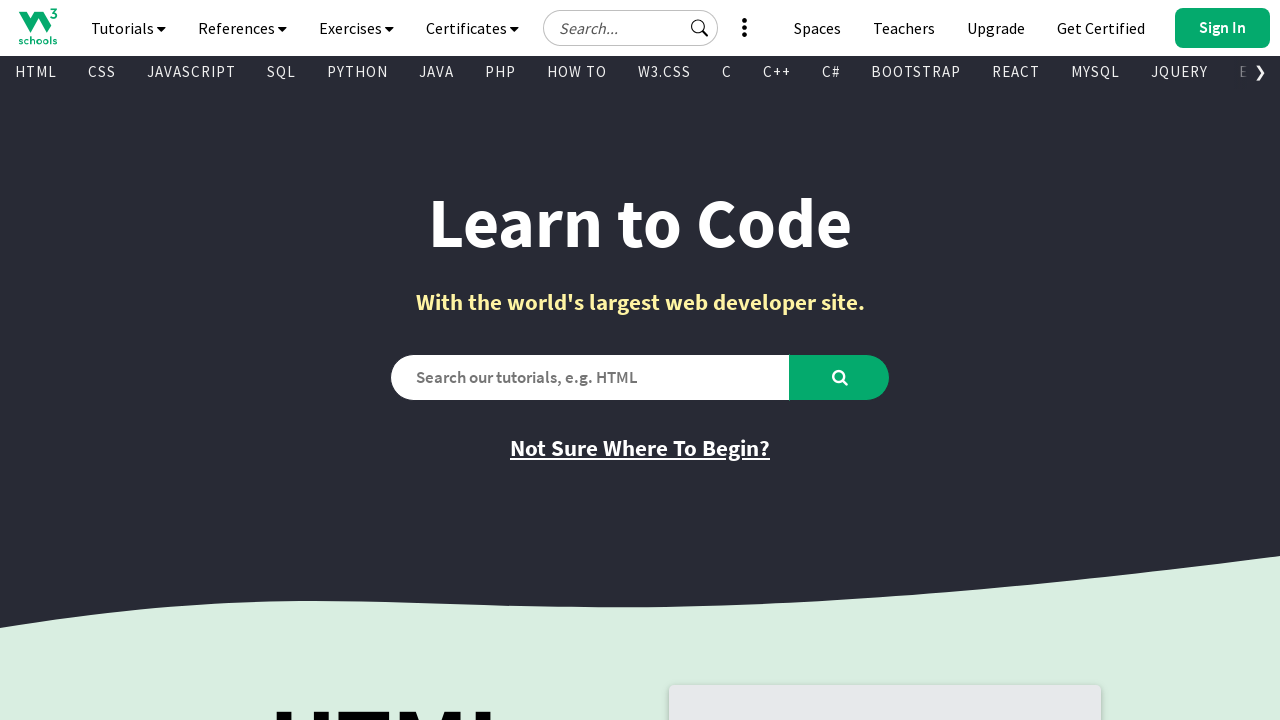

Located target element with XPath //a[@class='w3-hover-opacity']//img
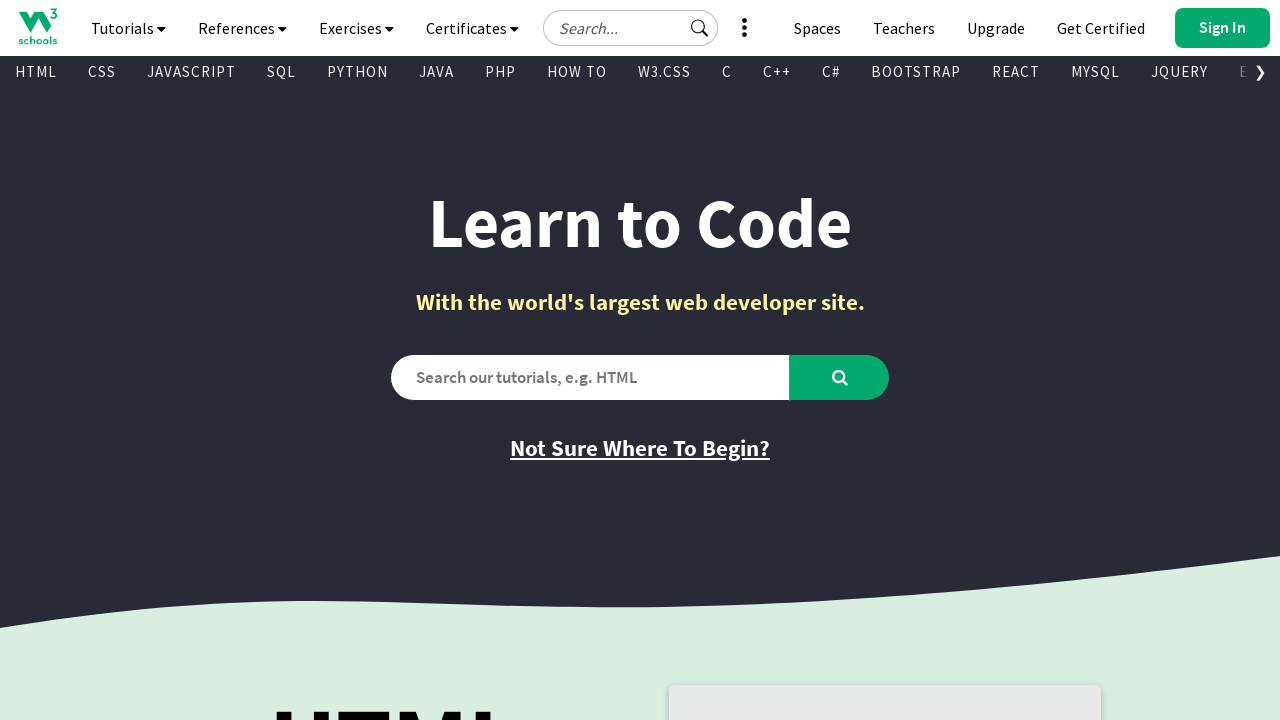

Scrolled page to bring target element into view using JavaScript scrollIntoView()
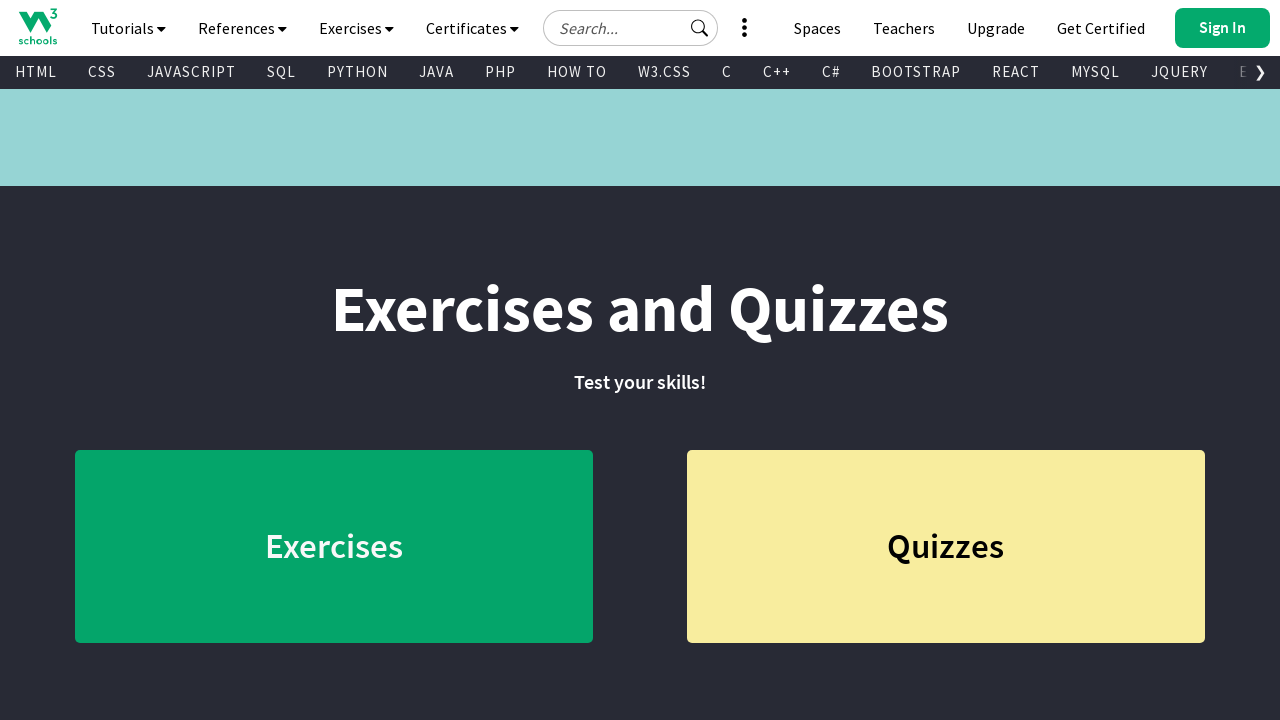

Waited 3 seconds to observe scroll effect
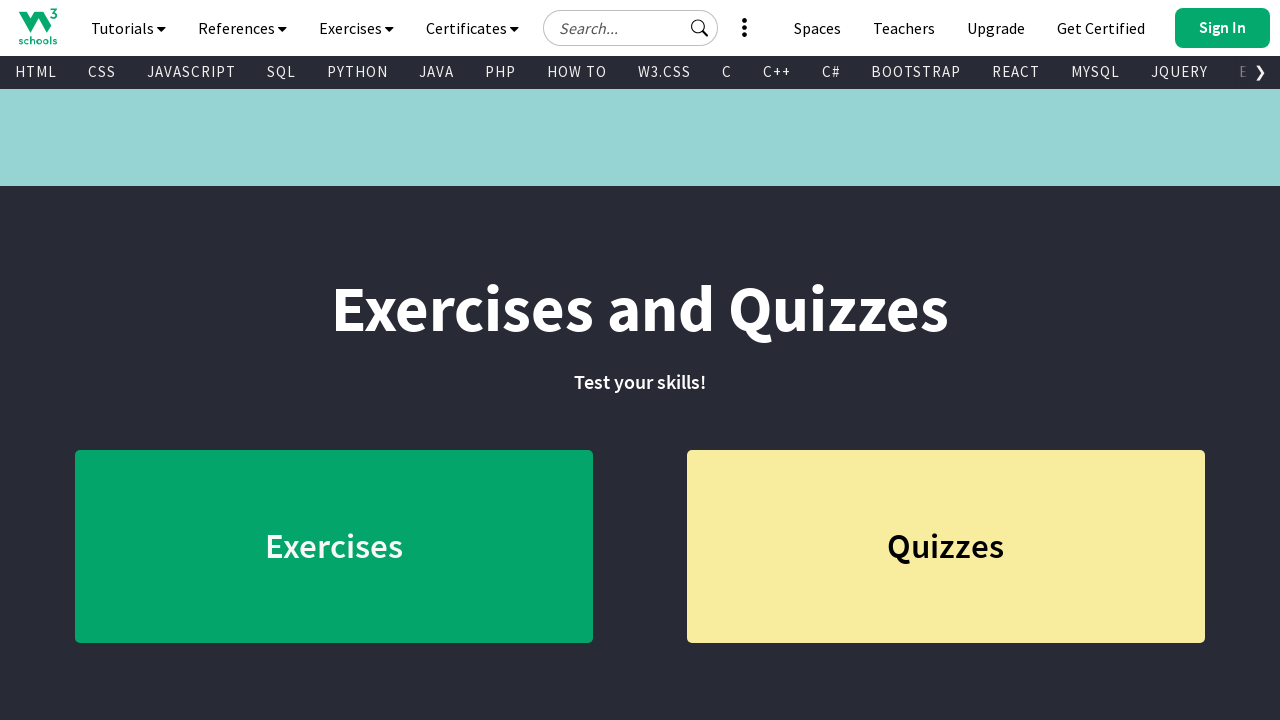

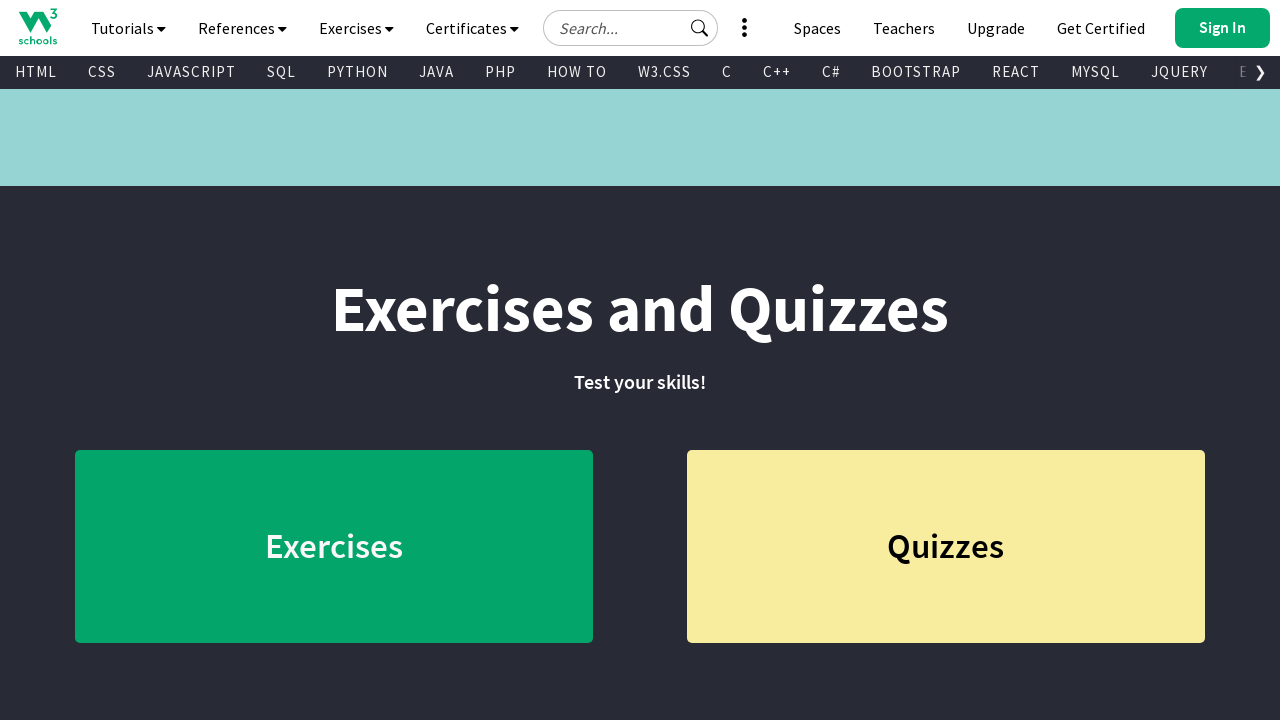